Tests the demoblaze online shop by navigating through laptop category, adding products to cart, removing one item, and completing a purchase with form submission.

Starting URL: https://www.demoblaze.com/index.html

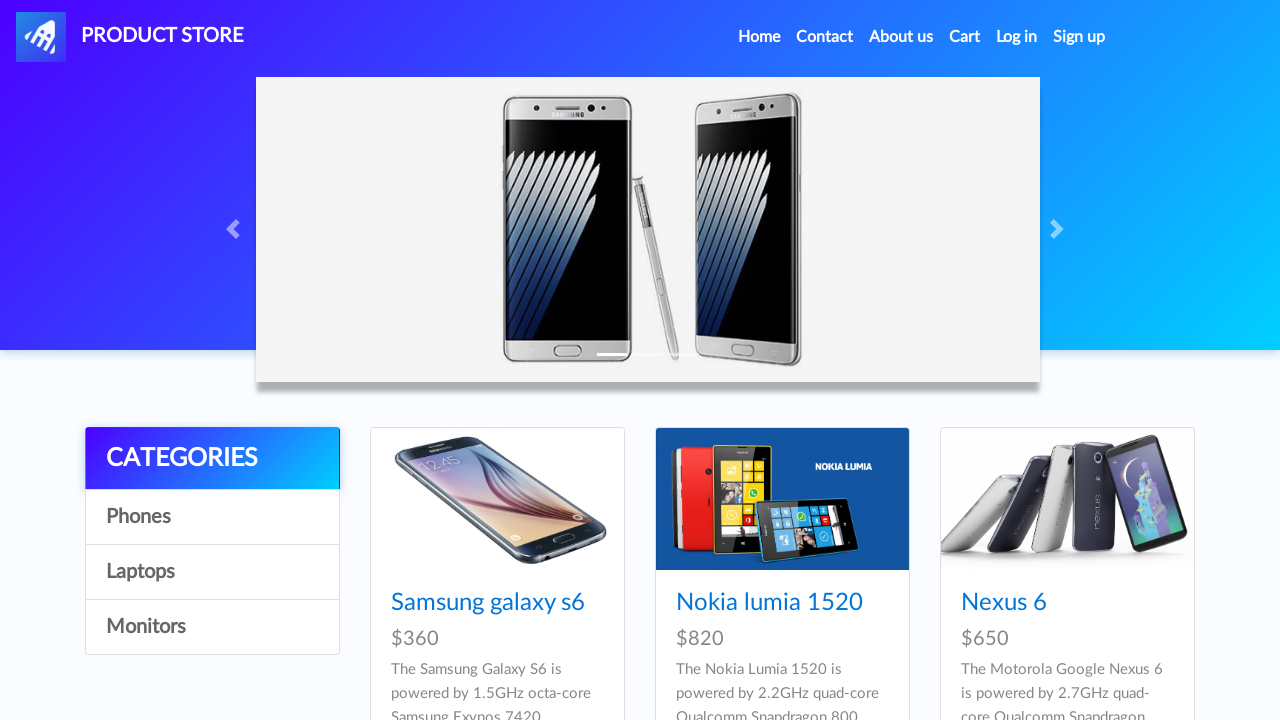

Clicked on Laptops category at (212, 572) on a:has-text('Laptops')
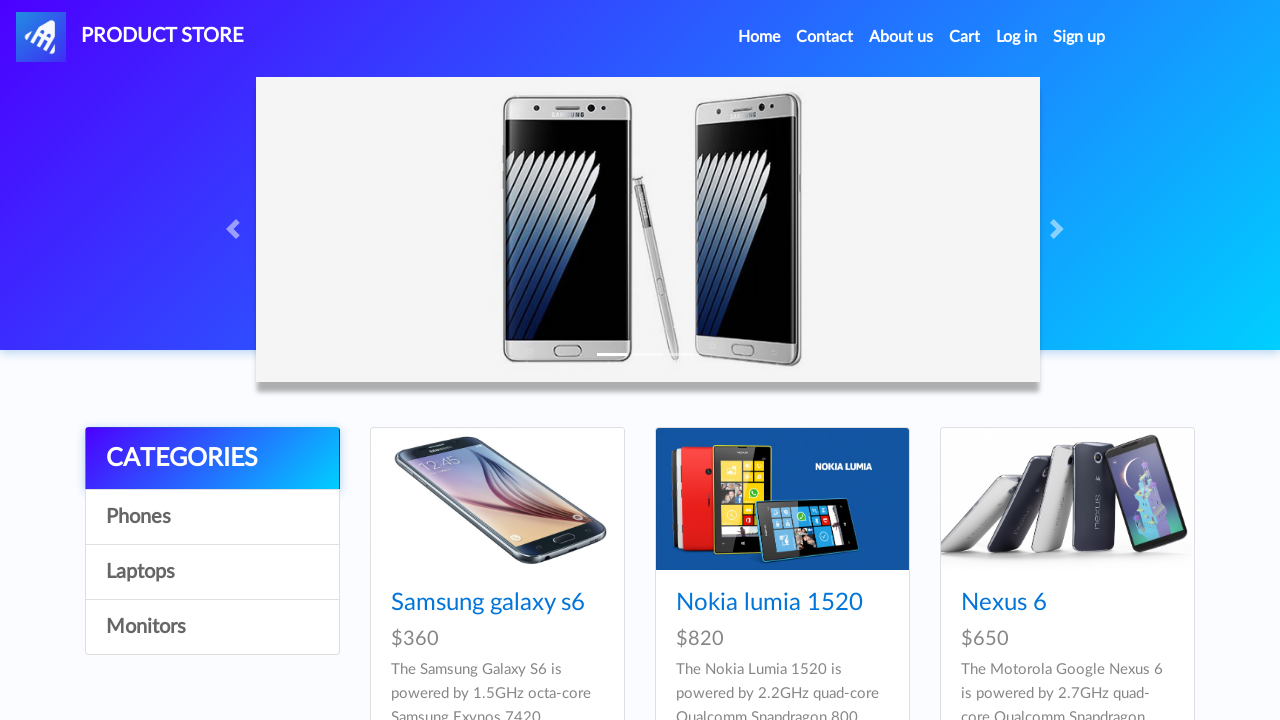

Waited for Laptops category to load
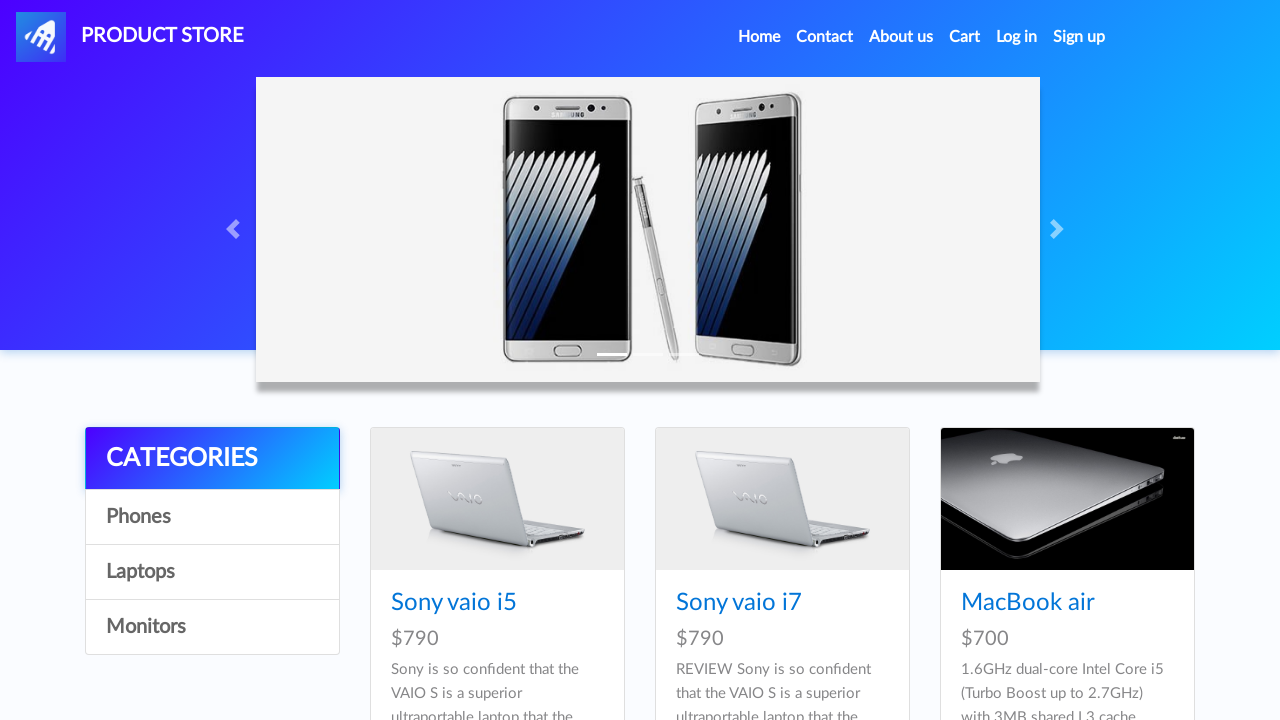

Clicked on Sony vaio i5 product at (454, 603) on a:has-text('Sony vaio i5')
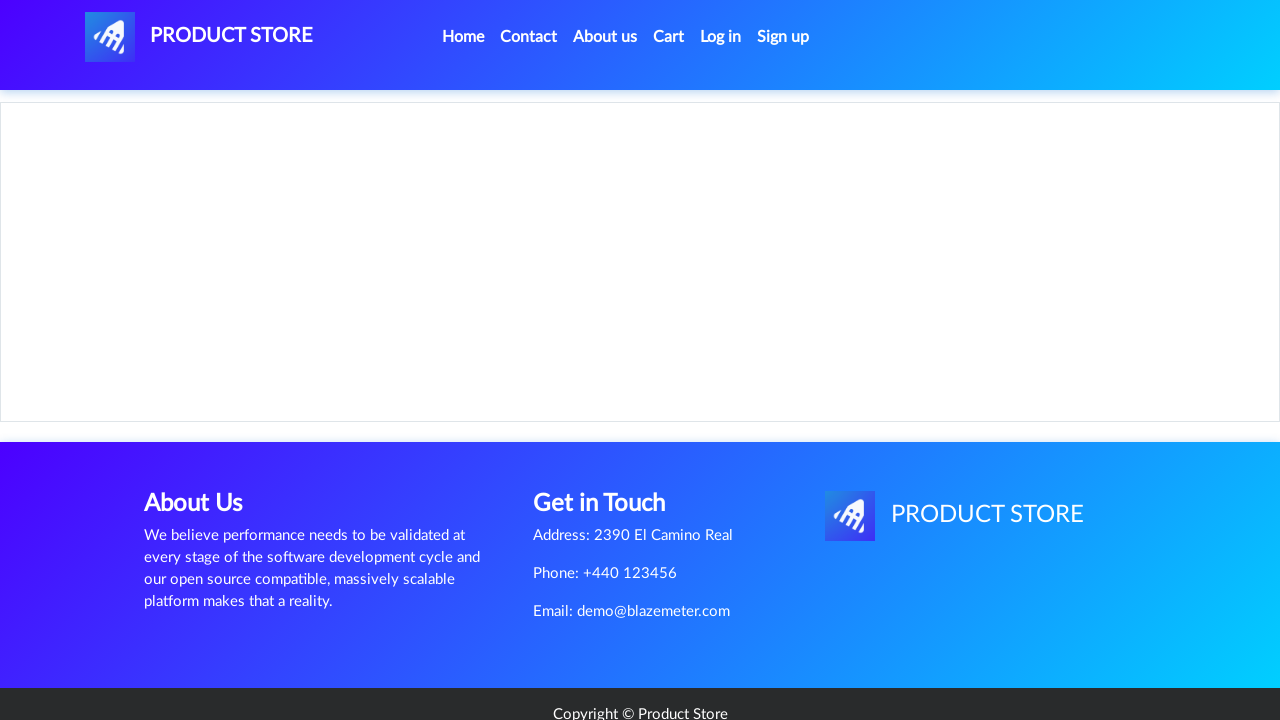

Product details page loaded for Sony vaio i5
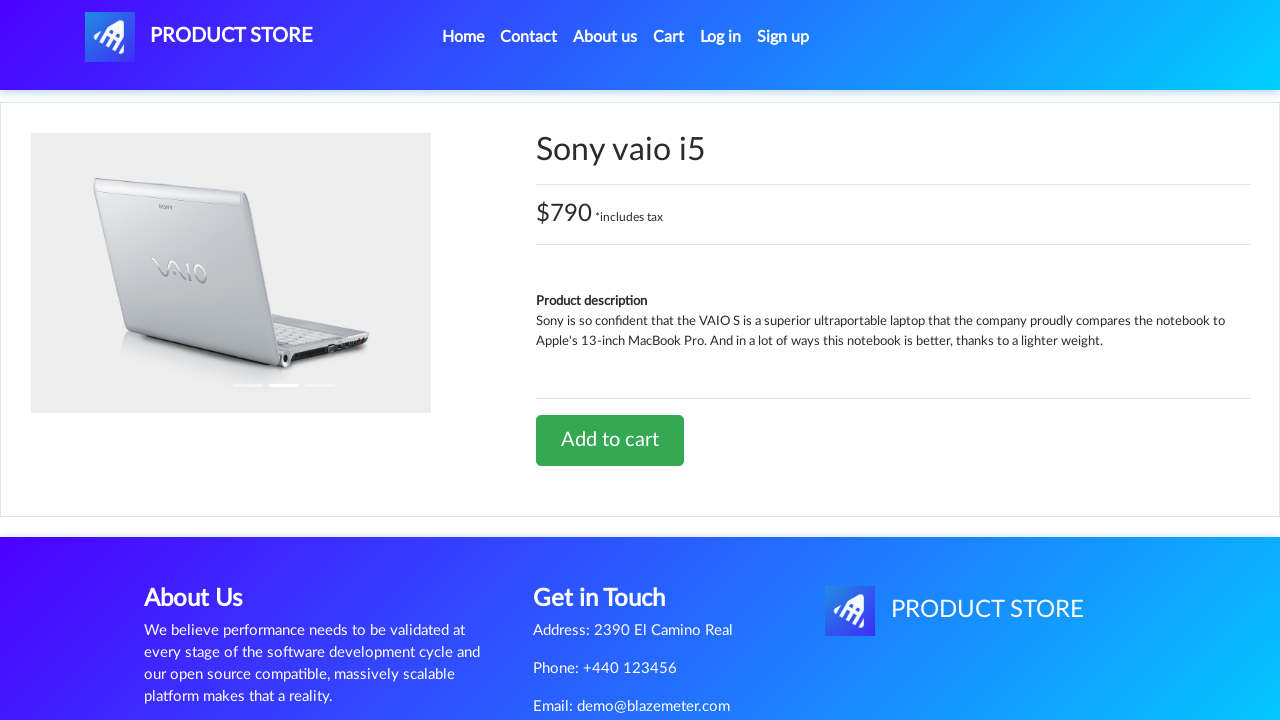

Clicked Add to cart for Sony vaio i5 at (610, 440) on a:has-text('Add to cart')
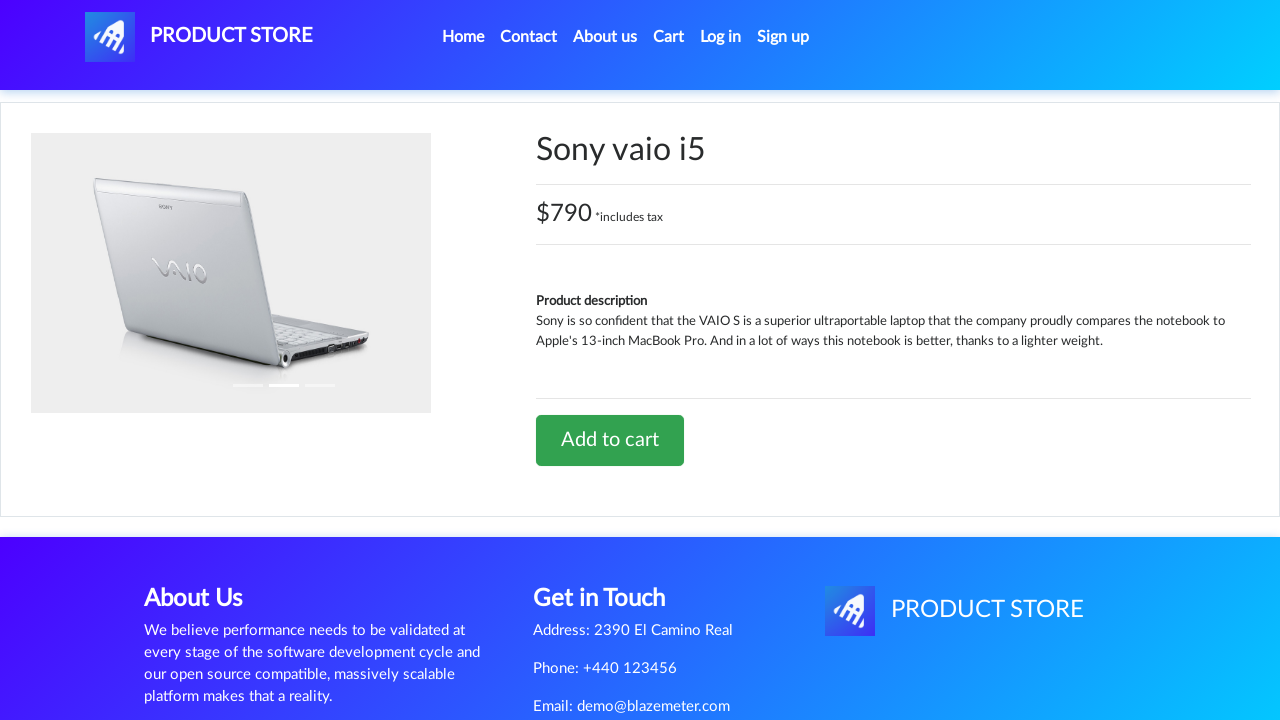

Accepted alert confirmation and Sony vaio i5 added to cart
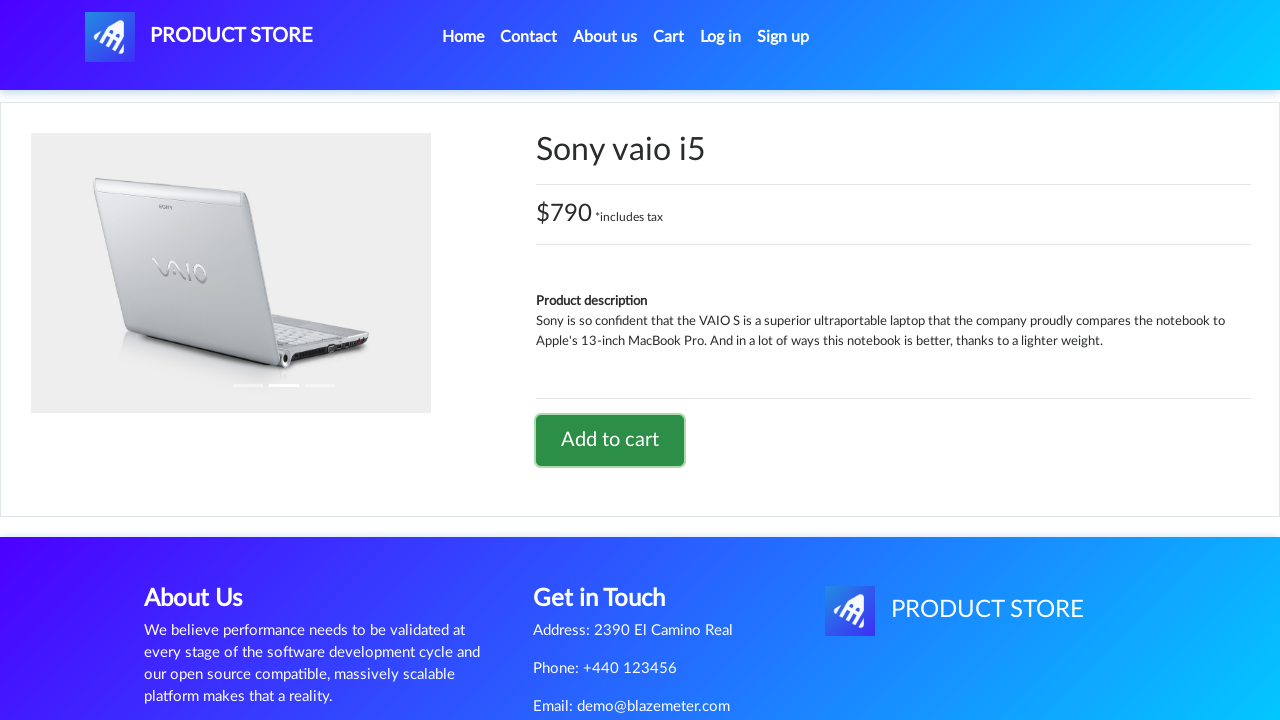

Clicked Home to return to homepage at (463, 37) on a:has-text('Home')
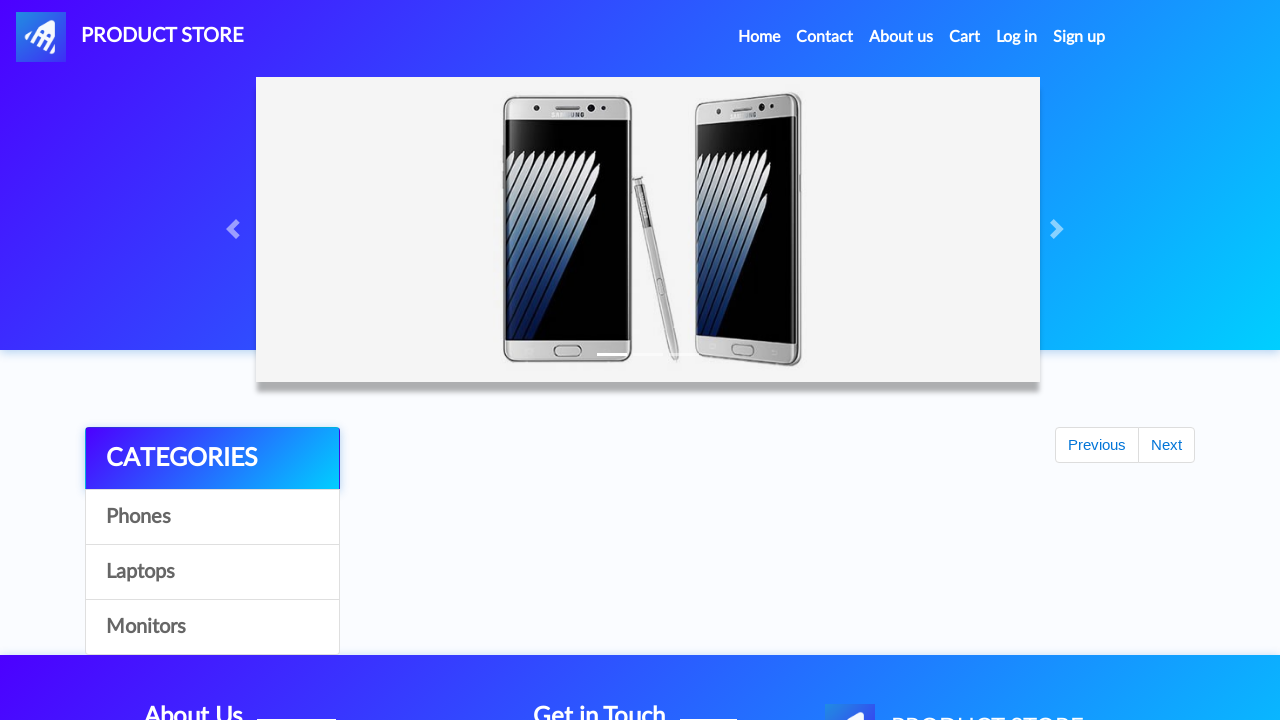

Homepage loaded
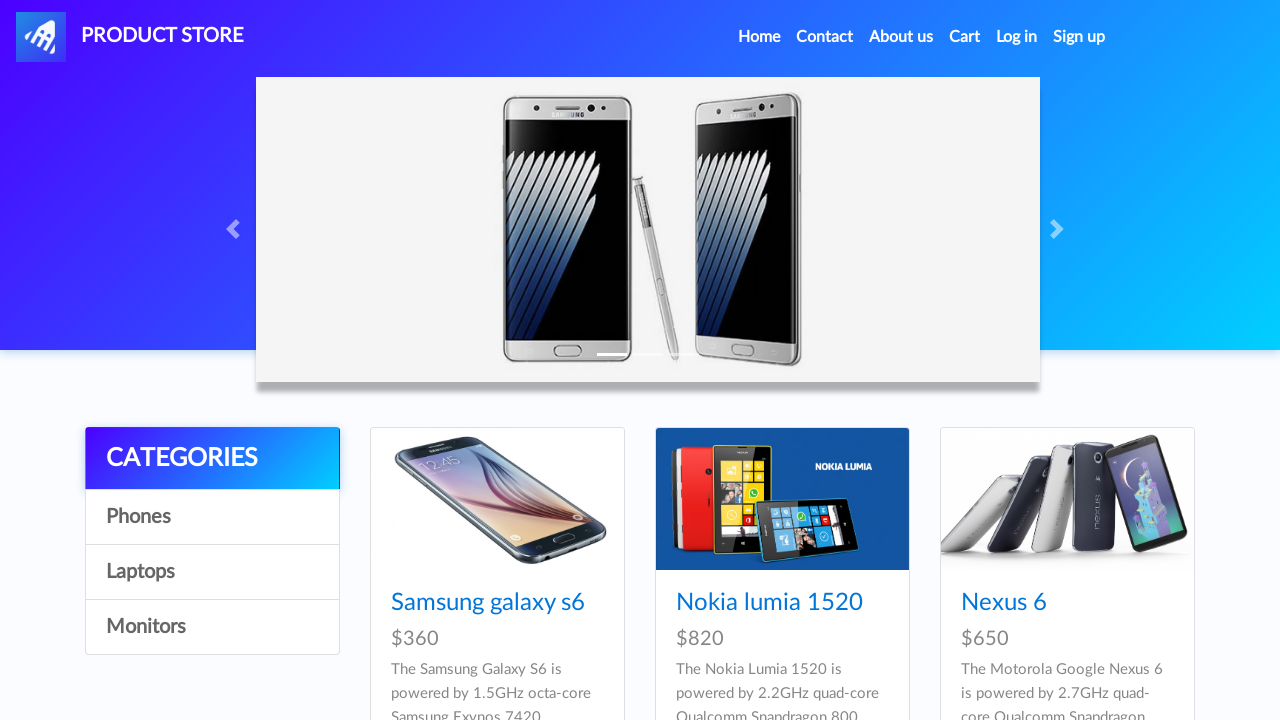

Clicked on Laptops category again at (212, 572) on a:has-text('Laptops')
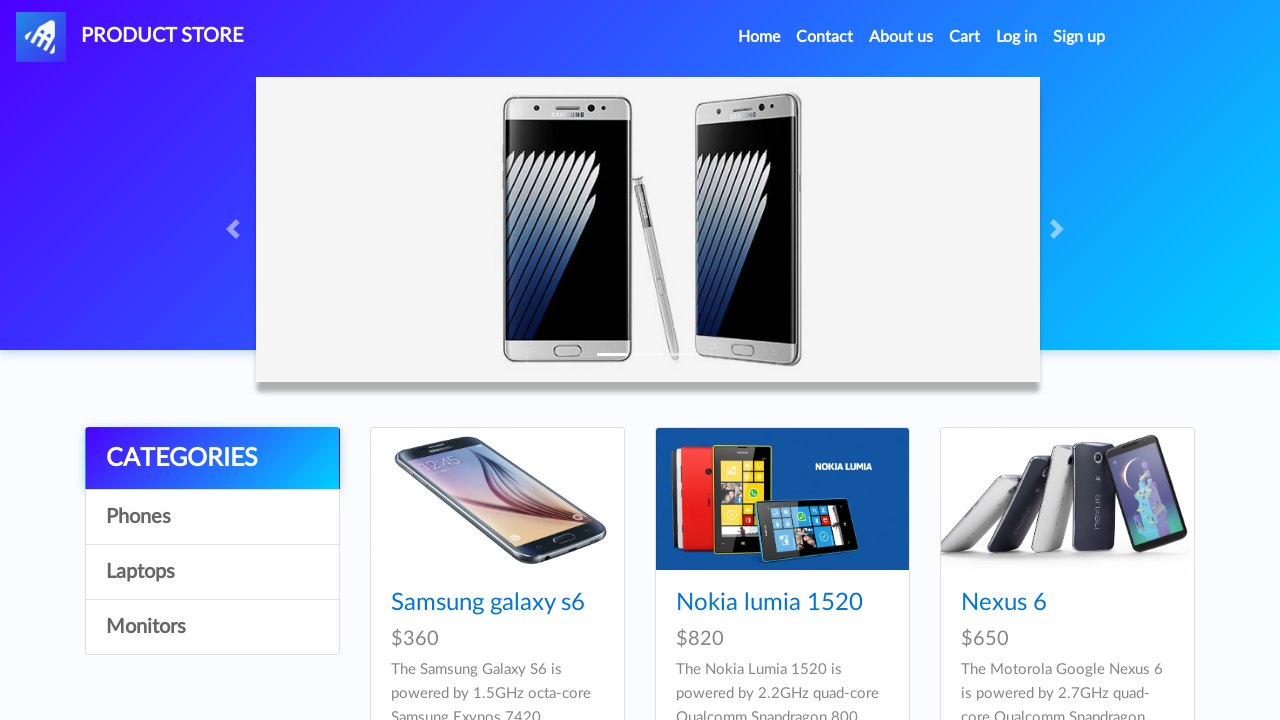

Laptops category loaded again
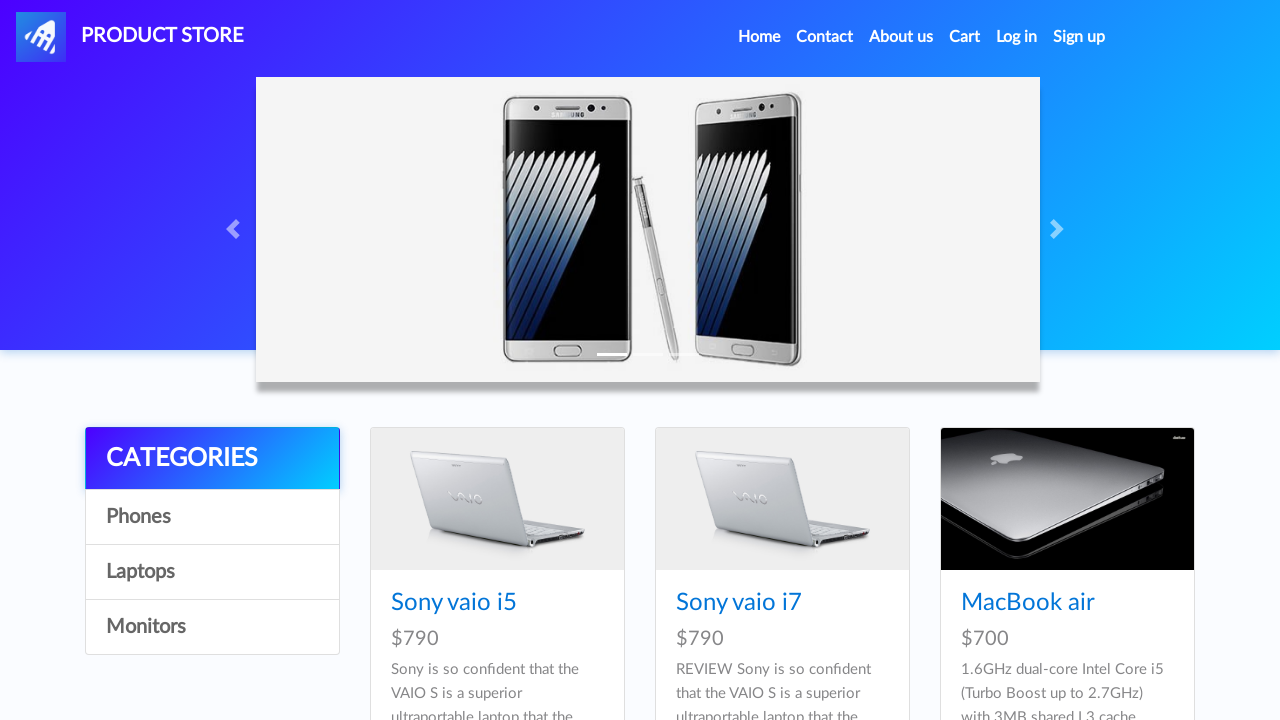

Clicked on Dell i7 8gb product at (448, 361) on a:has-text('Dell i7 8gb')
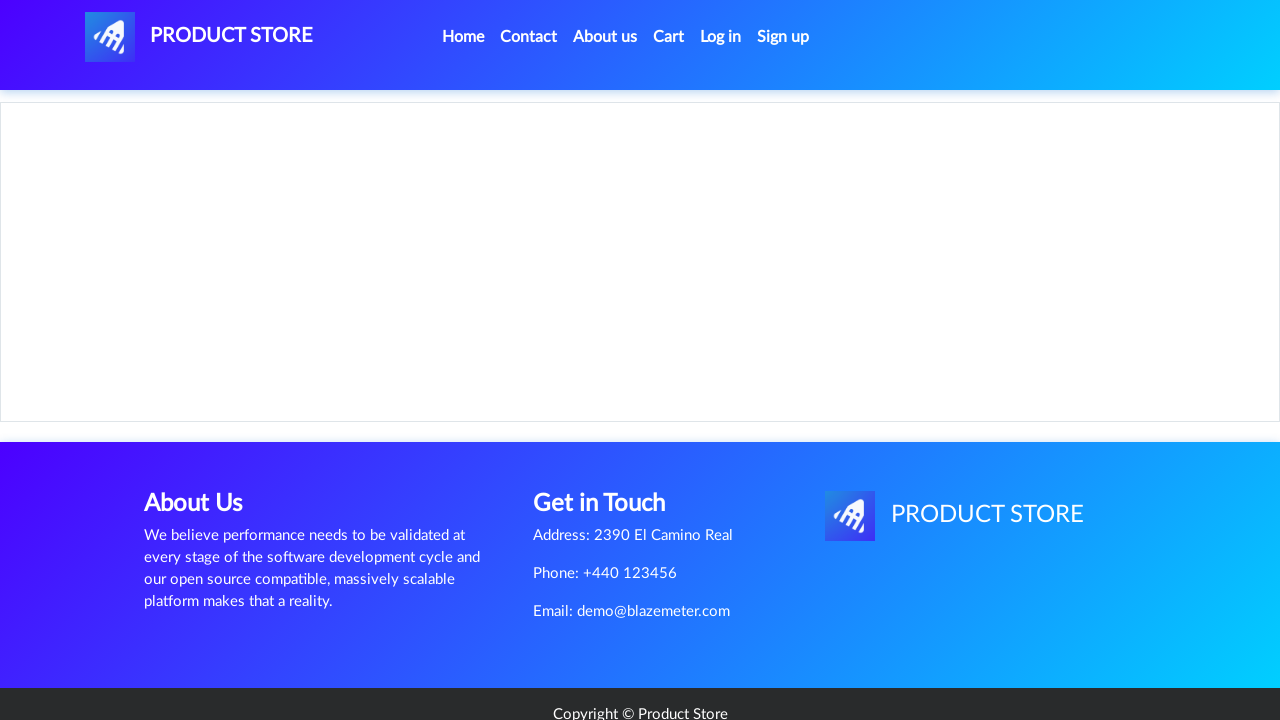

Product details page loaded for Dell i7 8gb
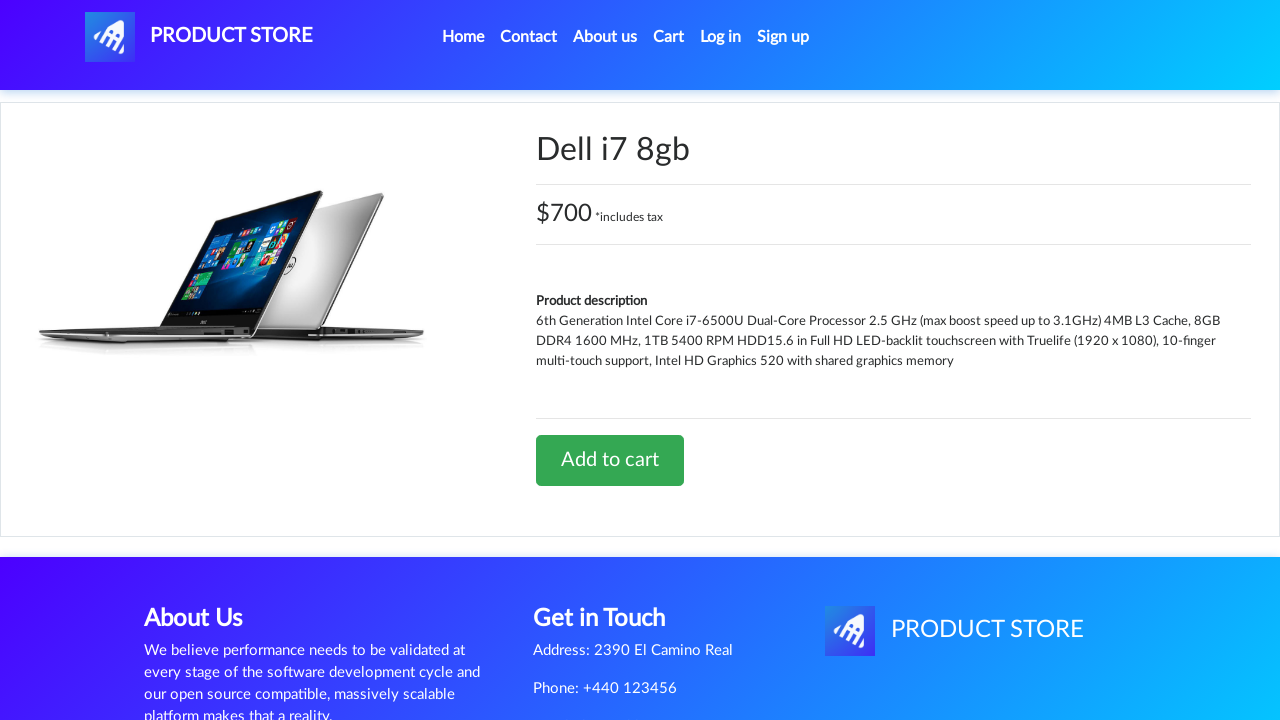

Clicked Add to cart for Dell i7 8gb at (610, 460) on a:has-text('Add to cart')
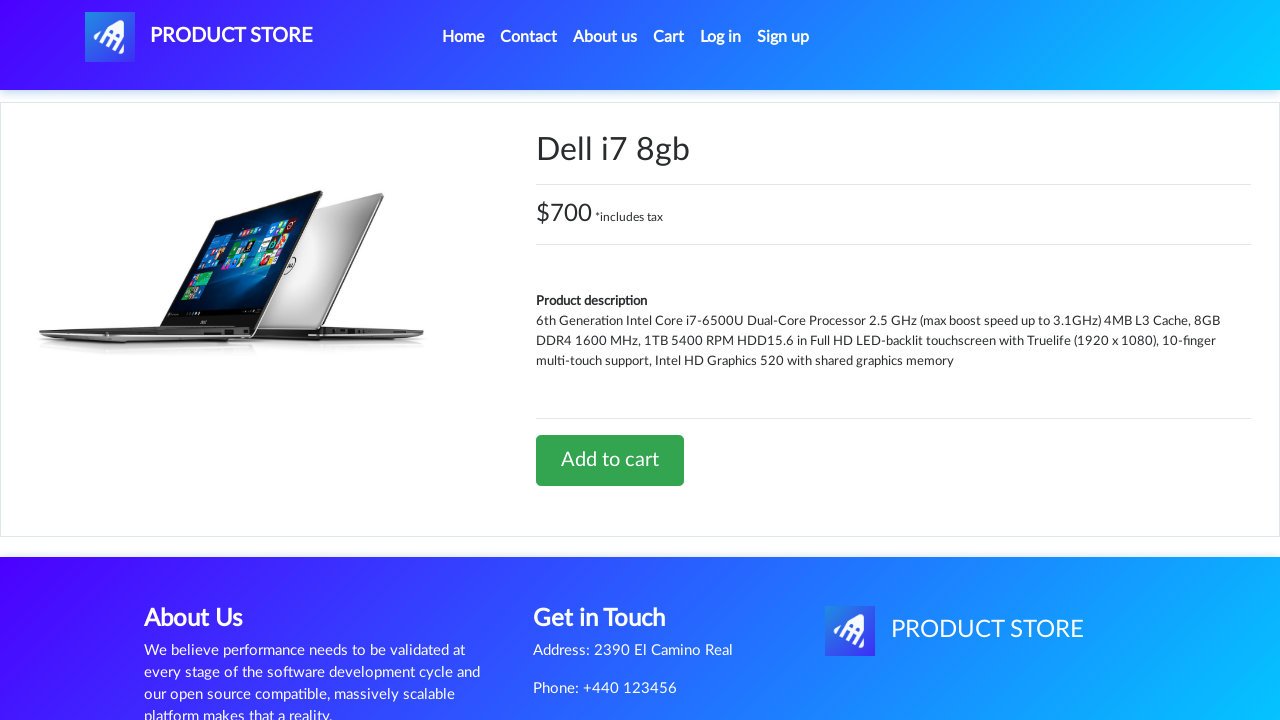

Dell i7 8gb added to cart
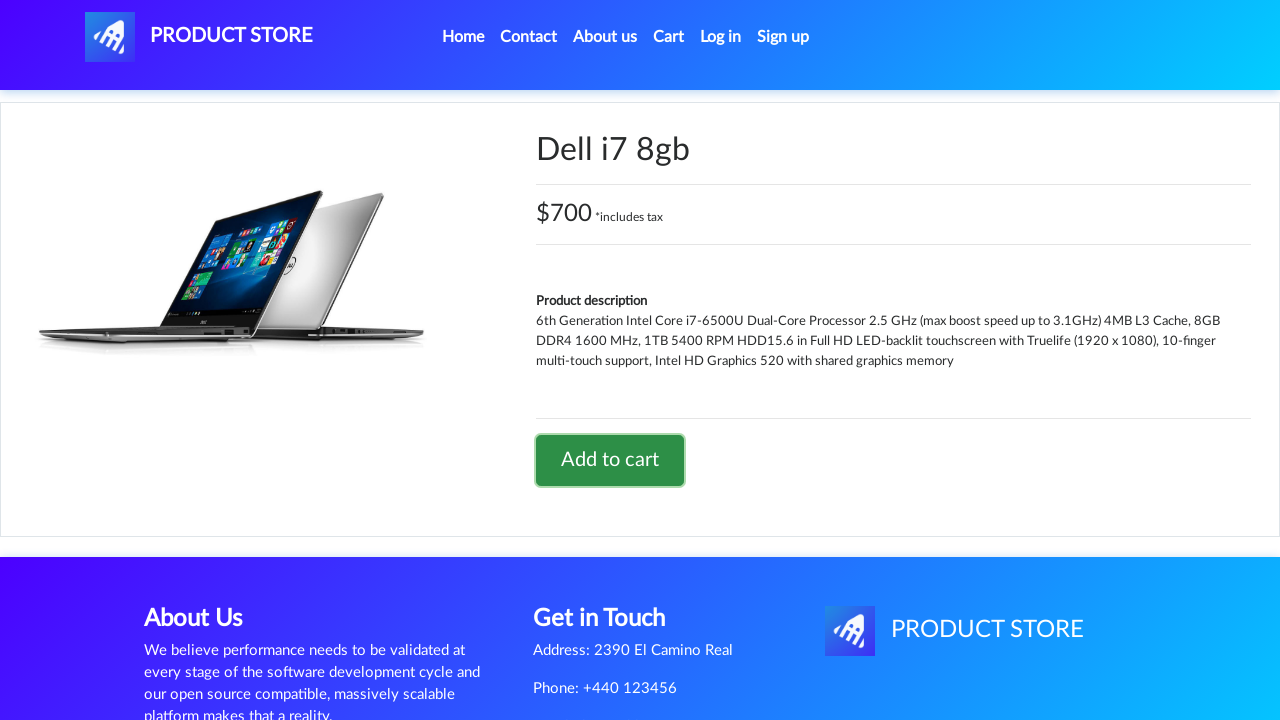

Clicked on cart icon to view cart at (669, 37) on #cartur
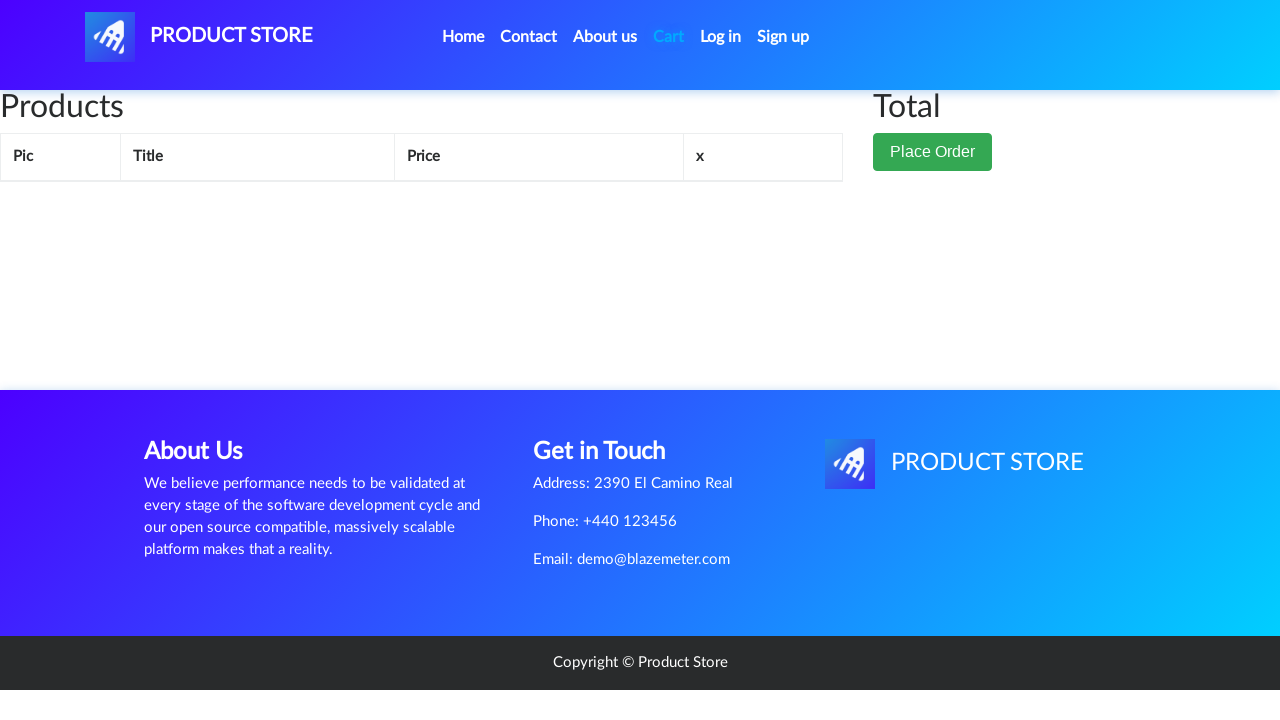

Cart page loaded with both products
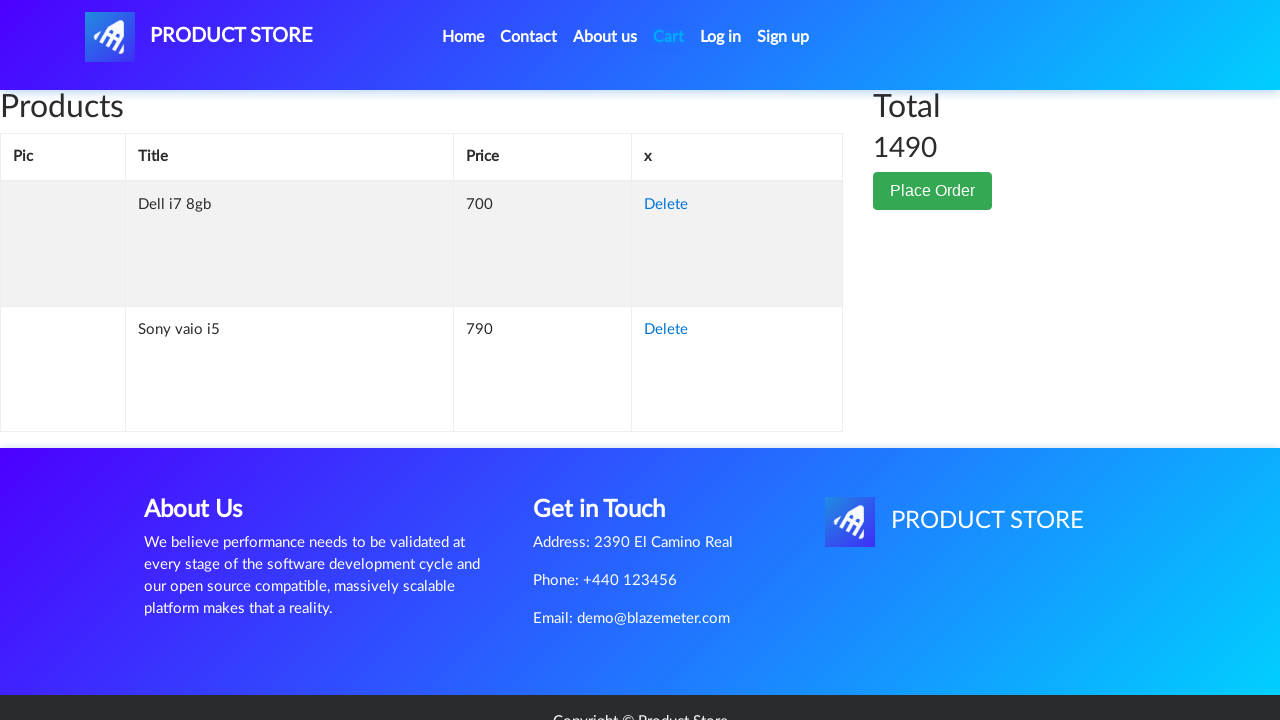

Clicked Delete button to remove Dell i7 8gb from cart at (666, 205) on tr:has-text('Dell i7 8gb') a:has-text('Delete')
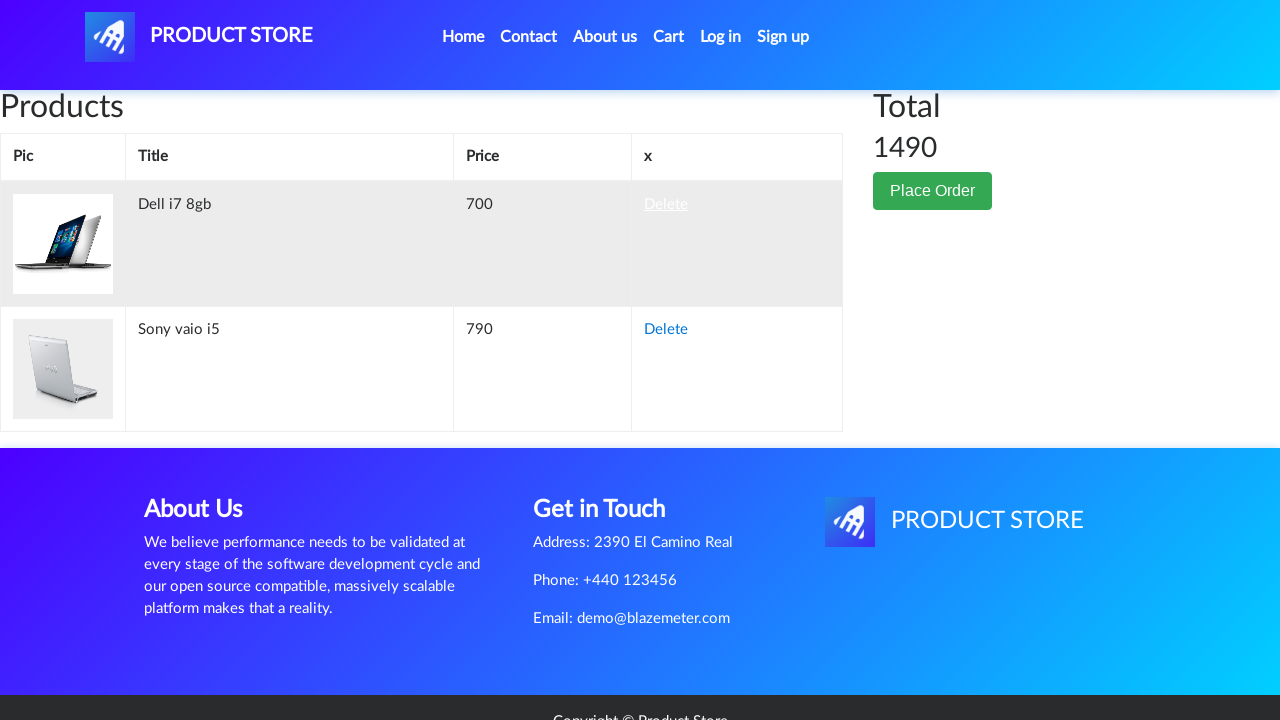

Dell i7 8gb removed from cart, only Sony vaio i5 remains
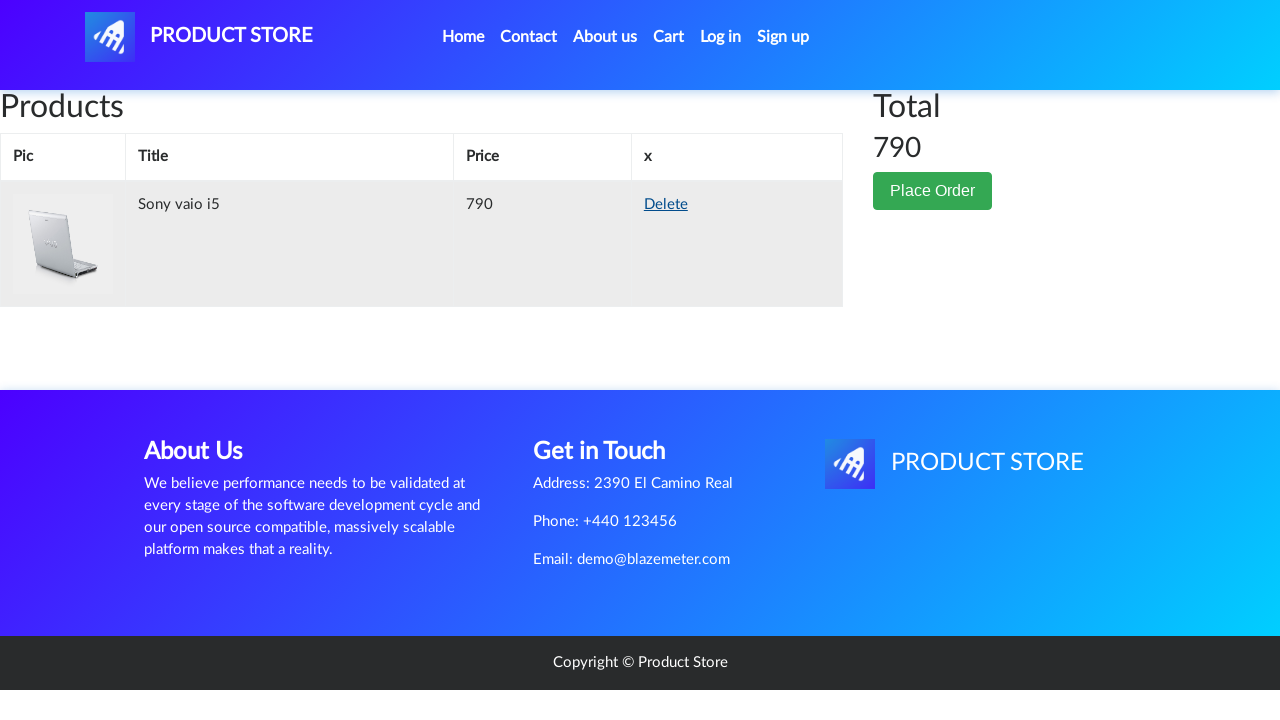

Clicked Place Order button at (933, 191) on button:has-text('Place Order')
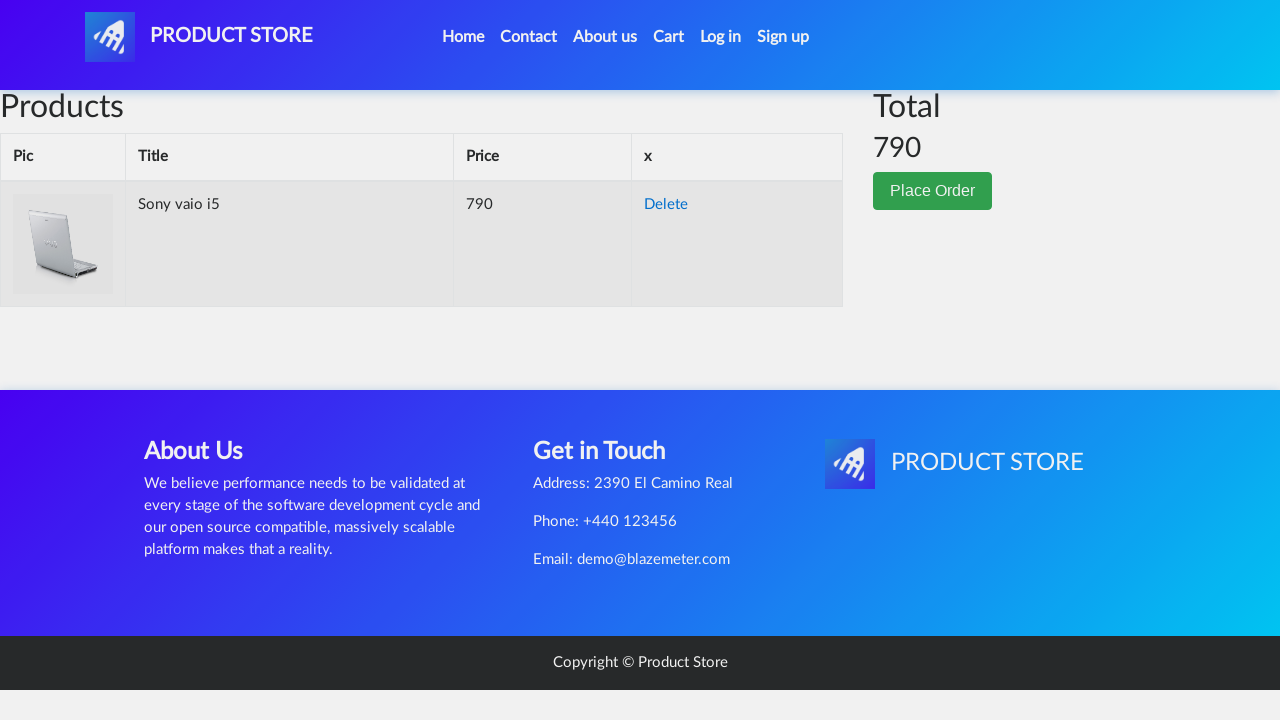

Order form modal opened
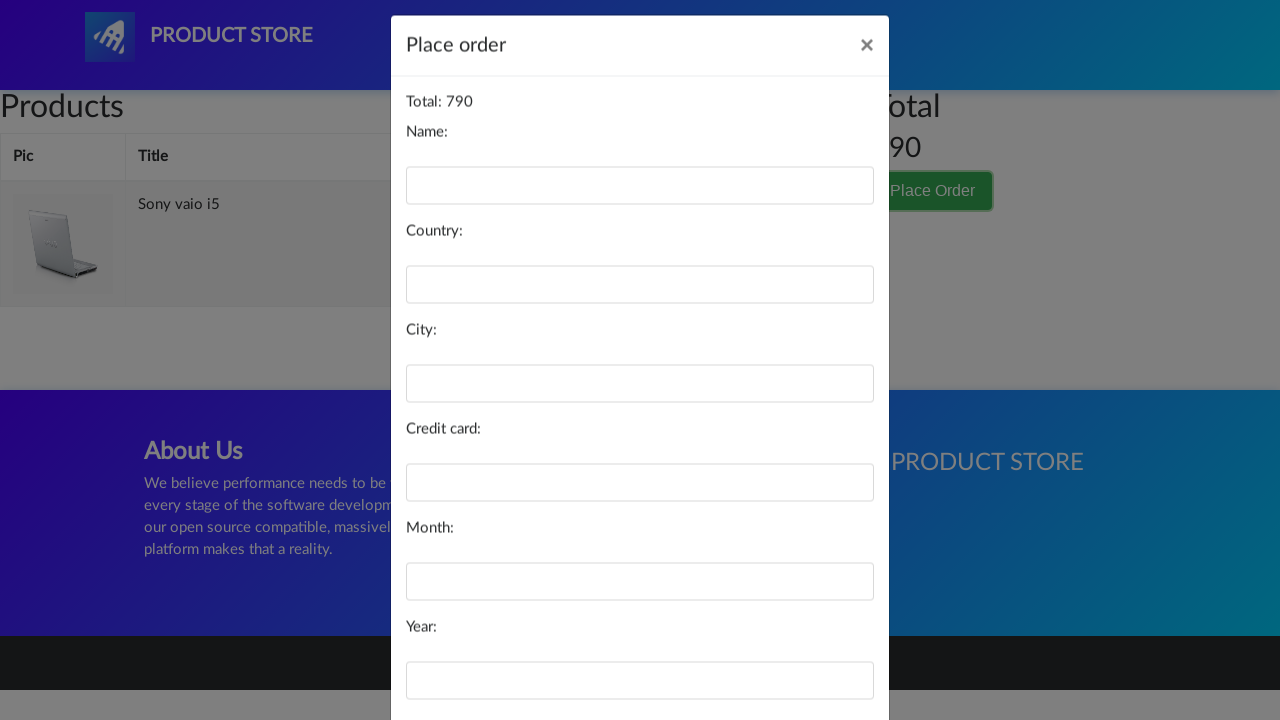

Filled in name field with 'John Smith' on #name
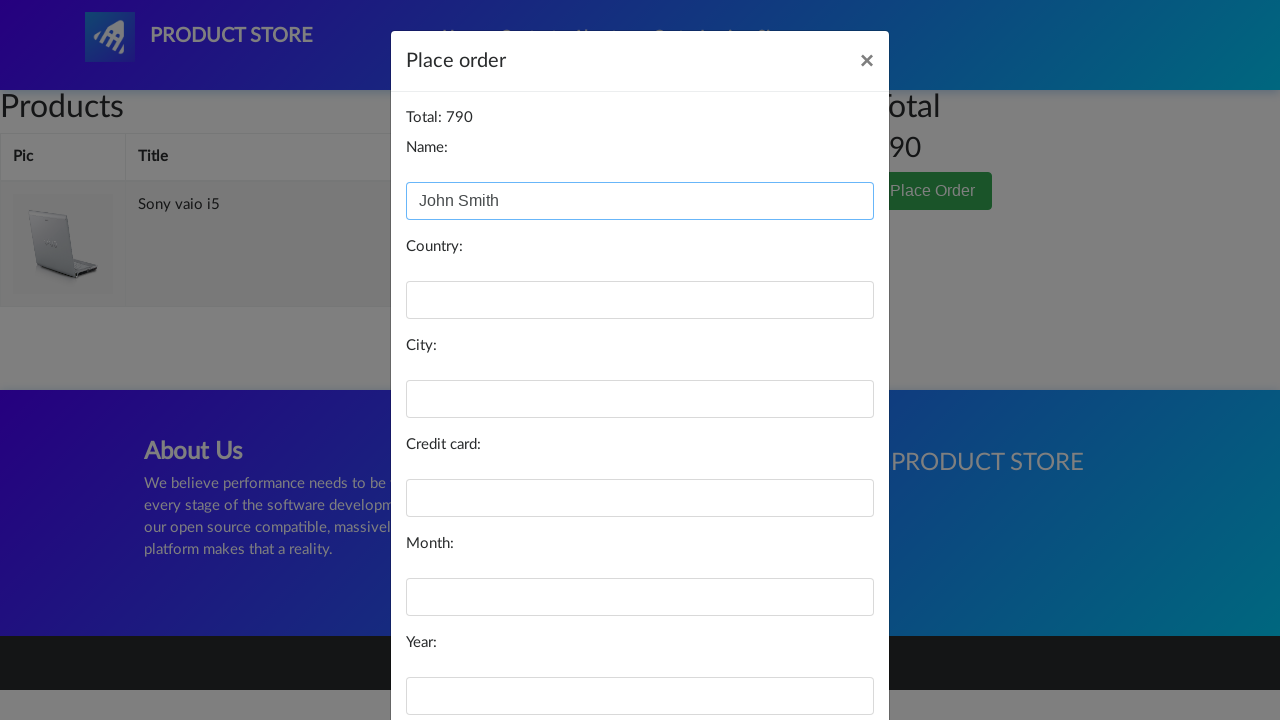

Filled in country field with 'United States' on #country
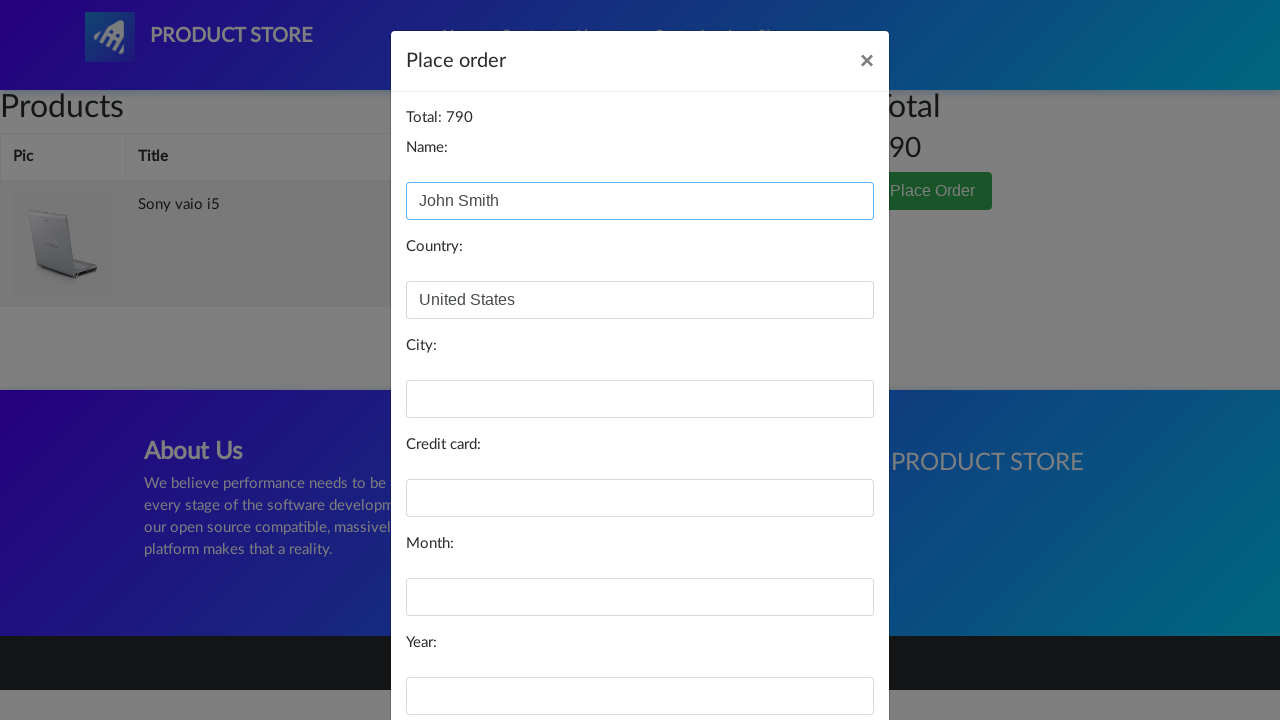

Filled in city field with 'New York' on #city
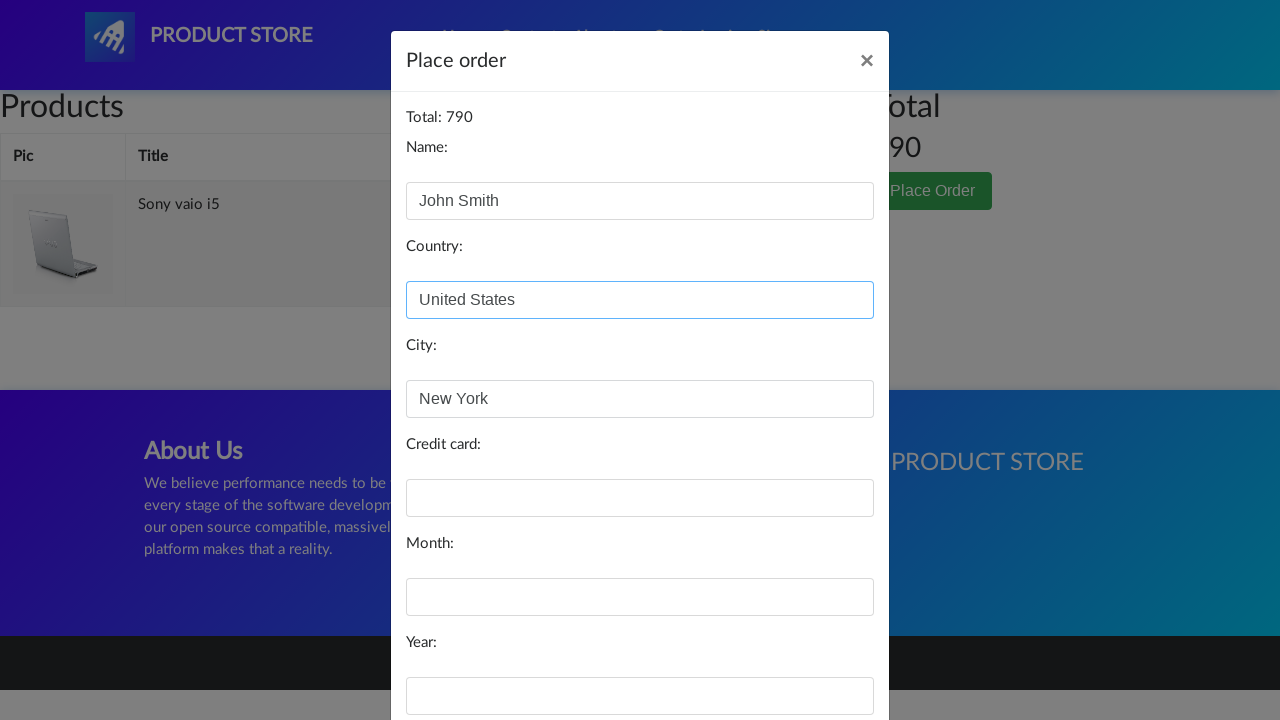

Filled in credit card field with test card number on #card
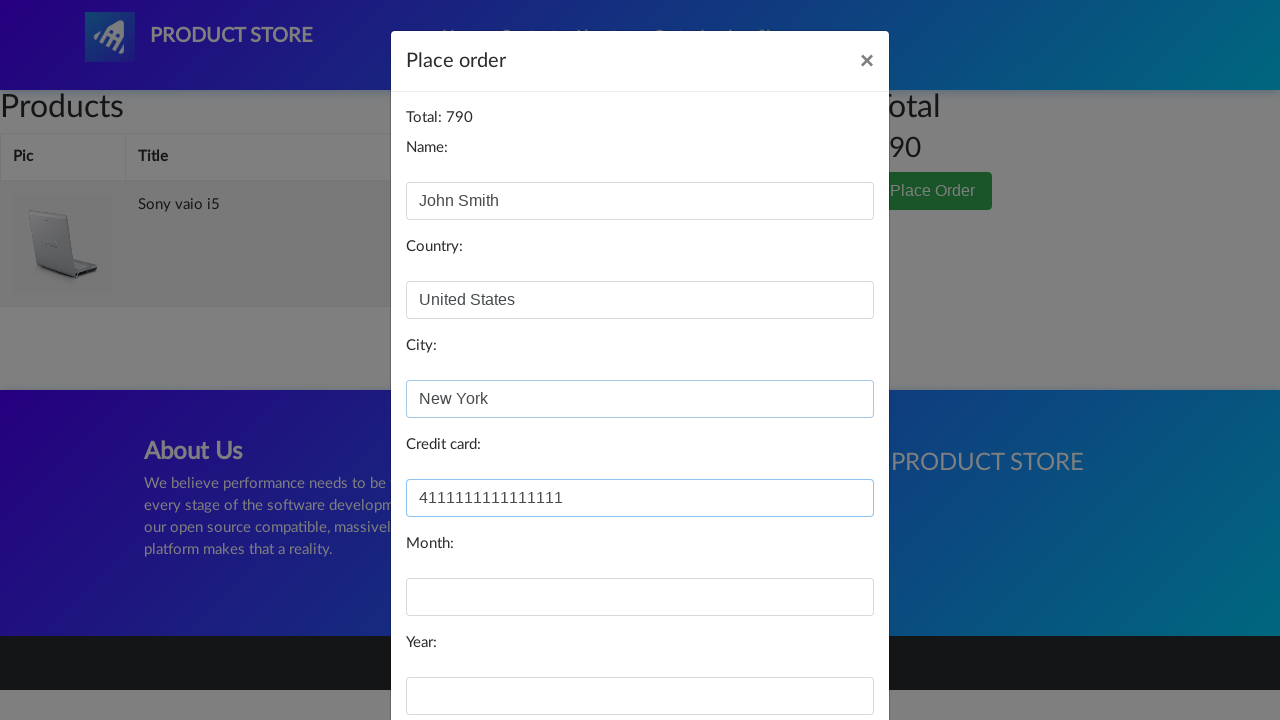

Filled in month field with '12' on #month
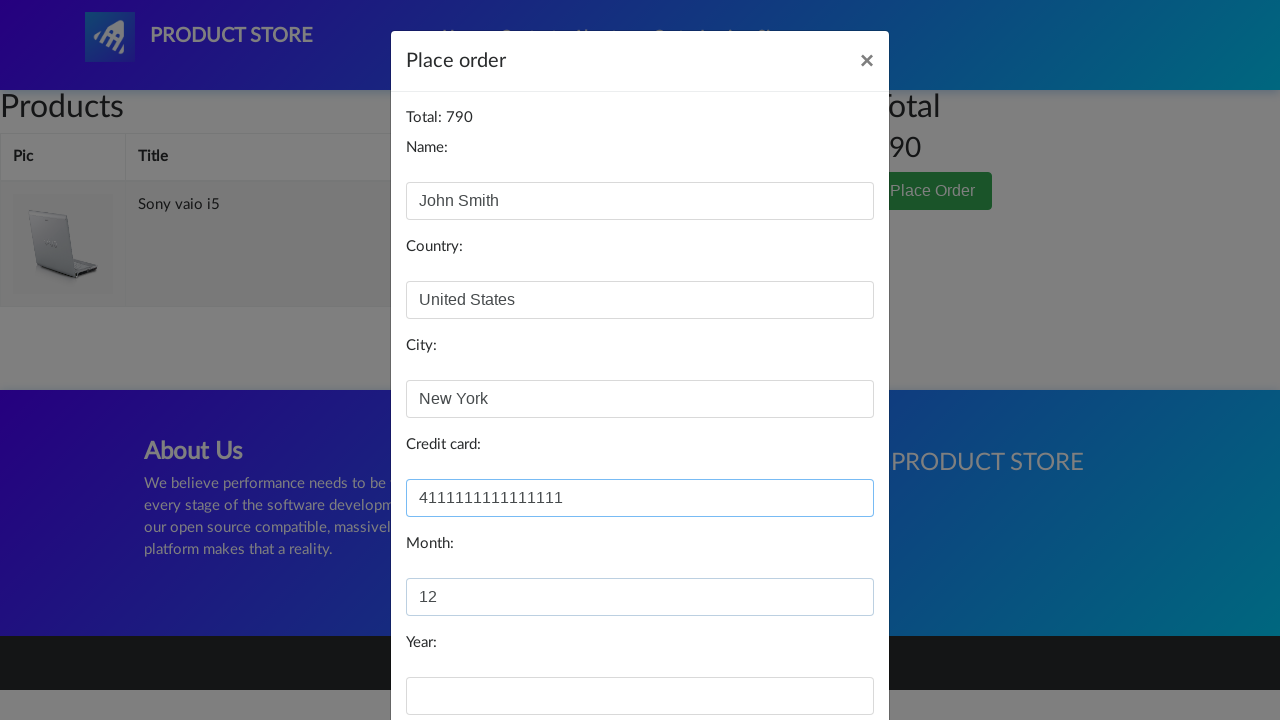

Filled in year field with '2025' on #year
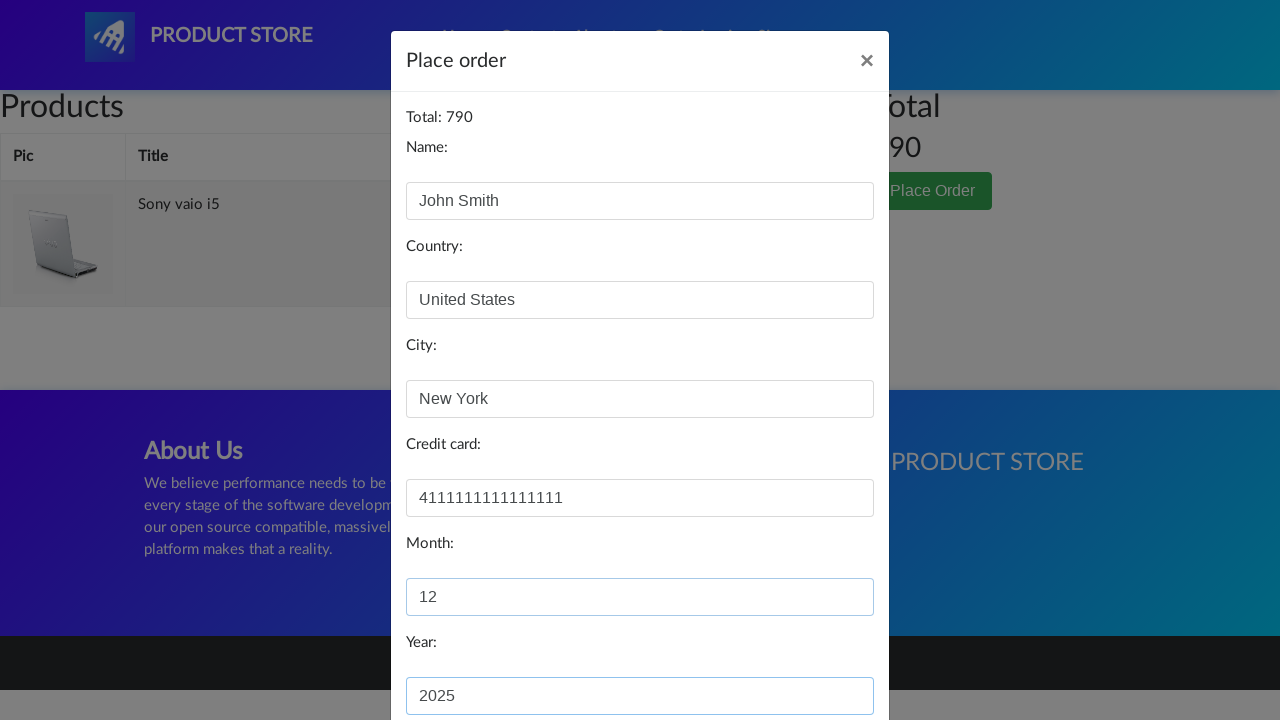

Clicked Purchase button to complete order at (823, 655) on button:has-text('Purchase')
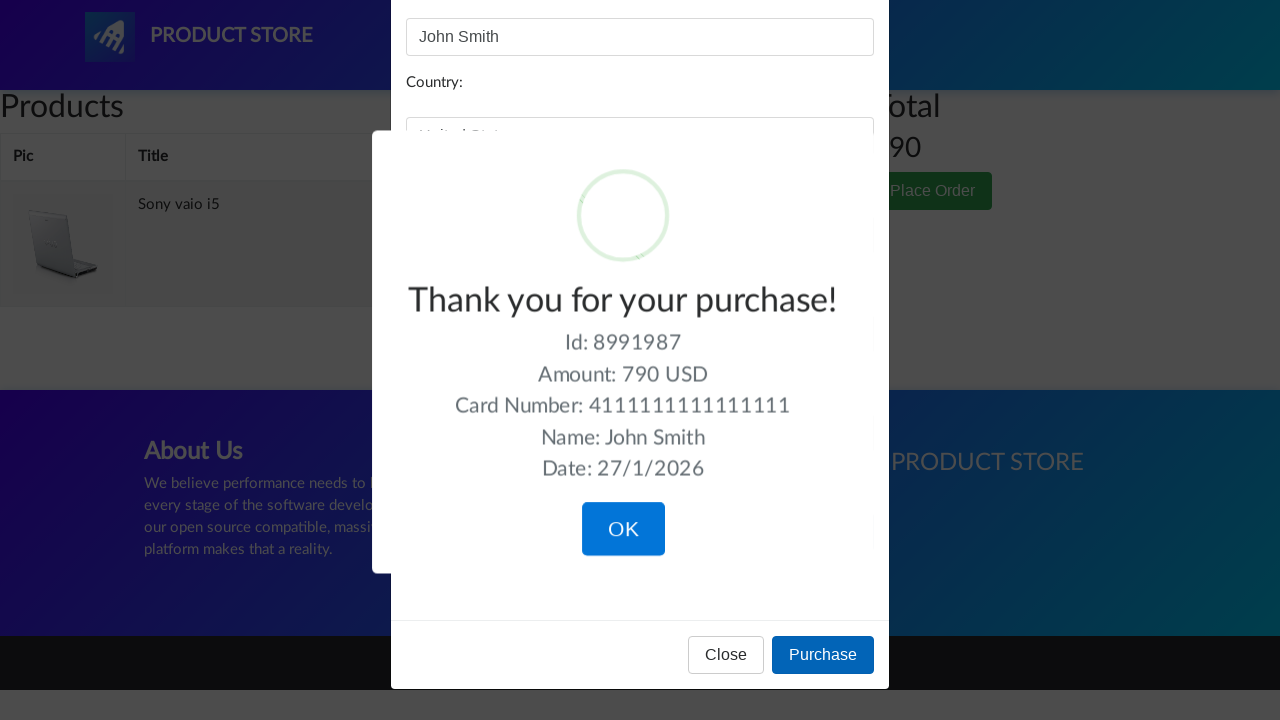

Purchase confirmation alert appeared
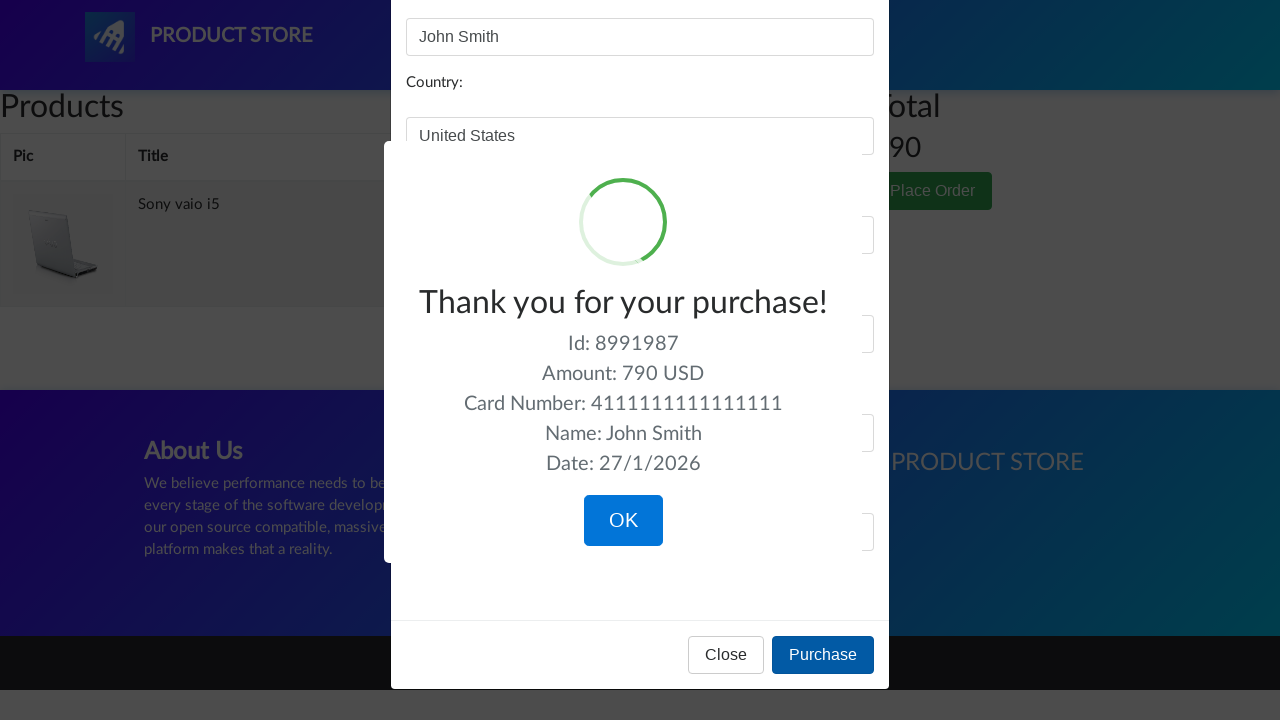

Clicked OK button to close confirmation alert and complete purchase flow at (623, 521) on button:has-text('OK')
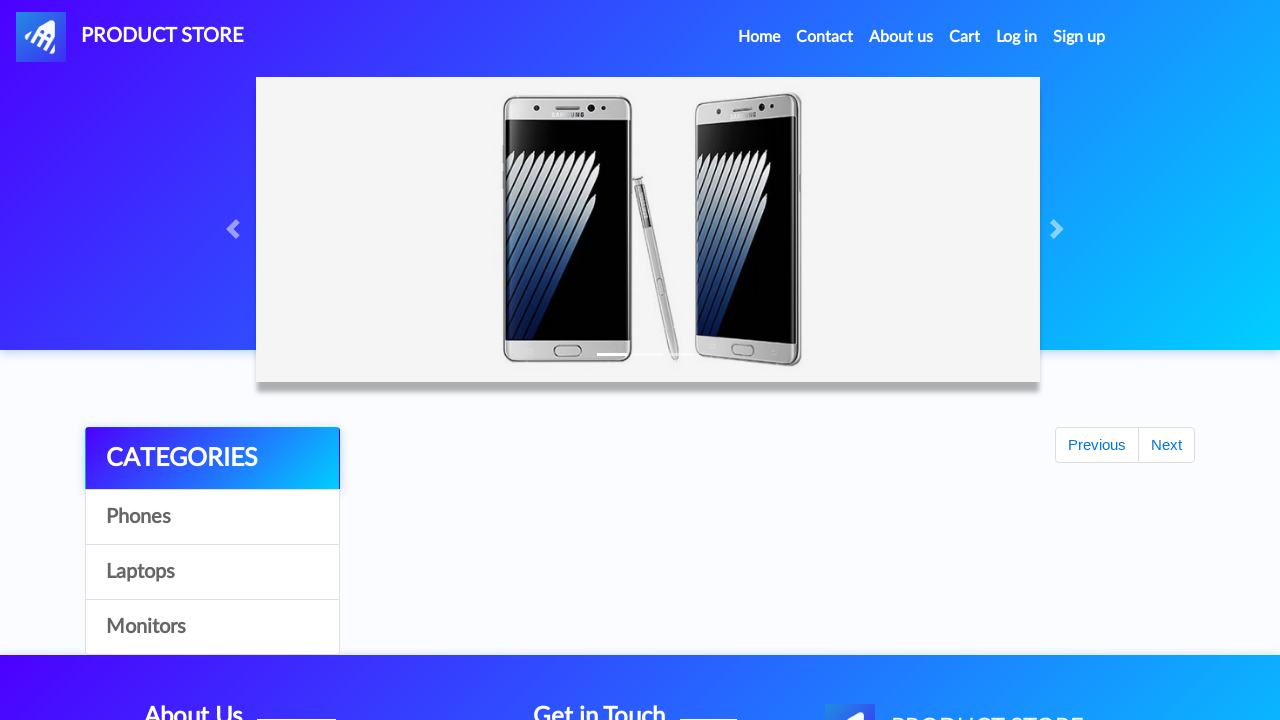

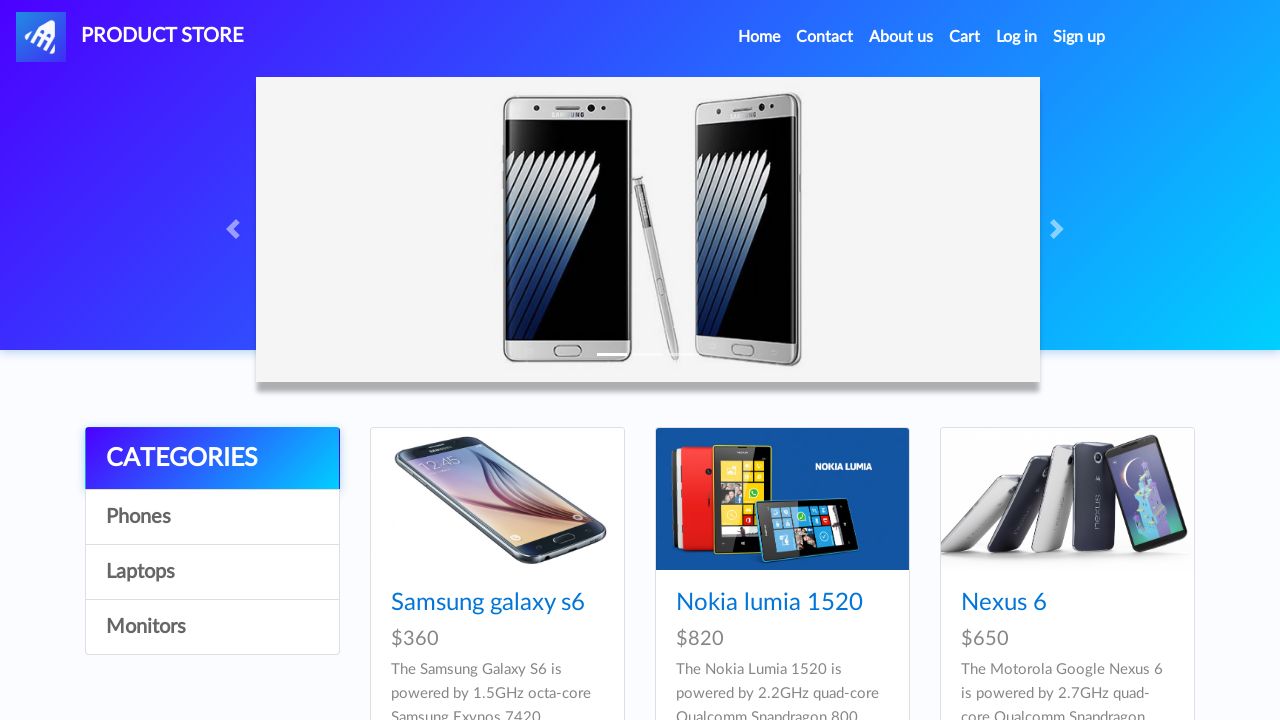